Tests multi-select dropdown functionality by selecting multiple color options (Red, Green, Blue) from a select element

Starting URL: https://testautomationpractice.blogspot.com/

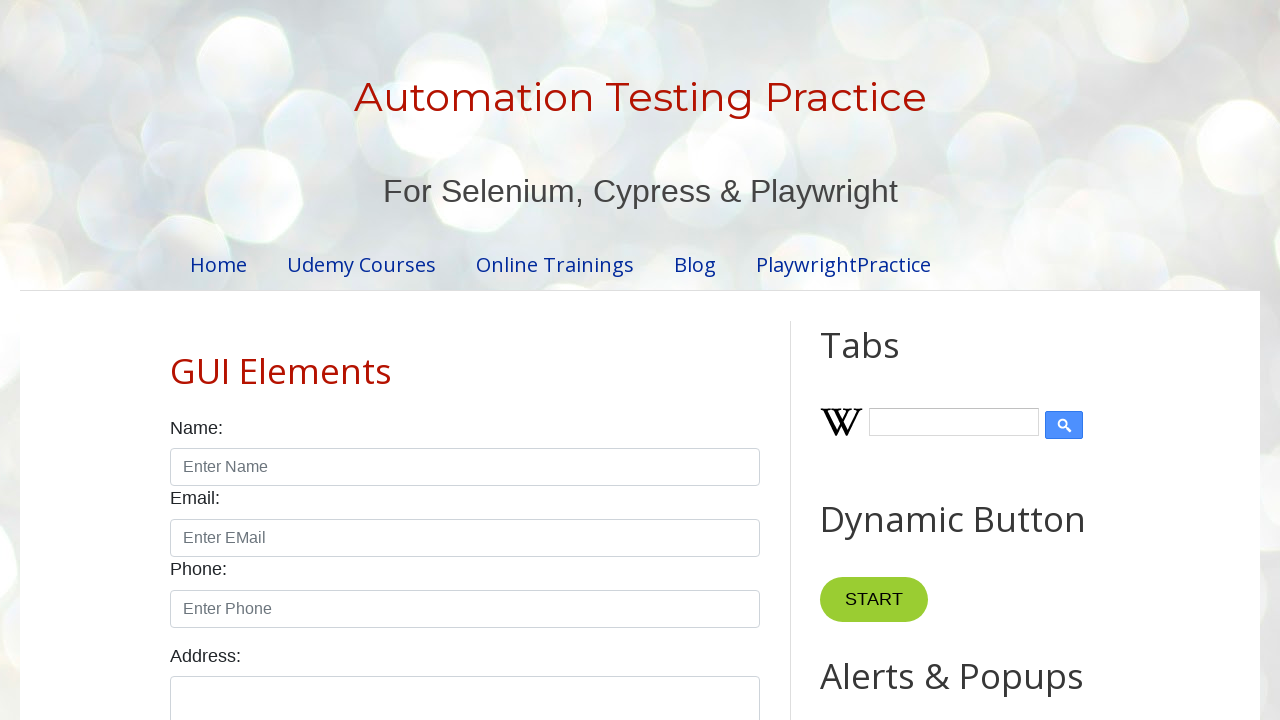

Navigated to test automation practice website
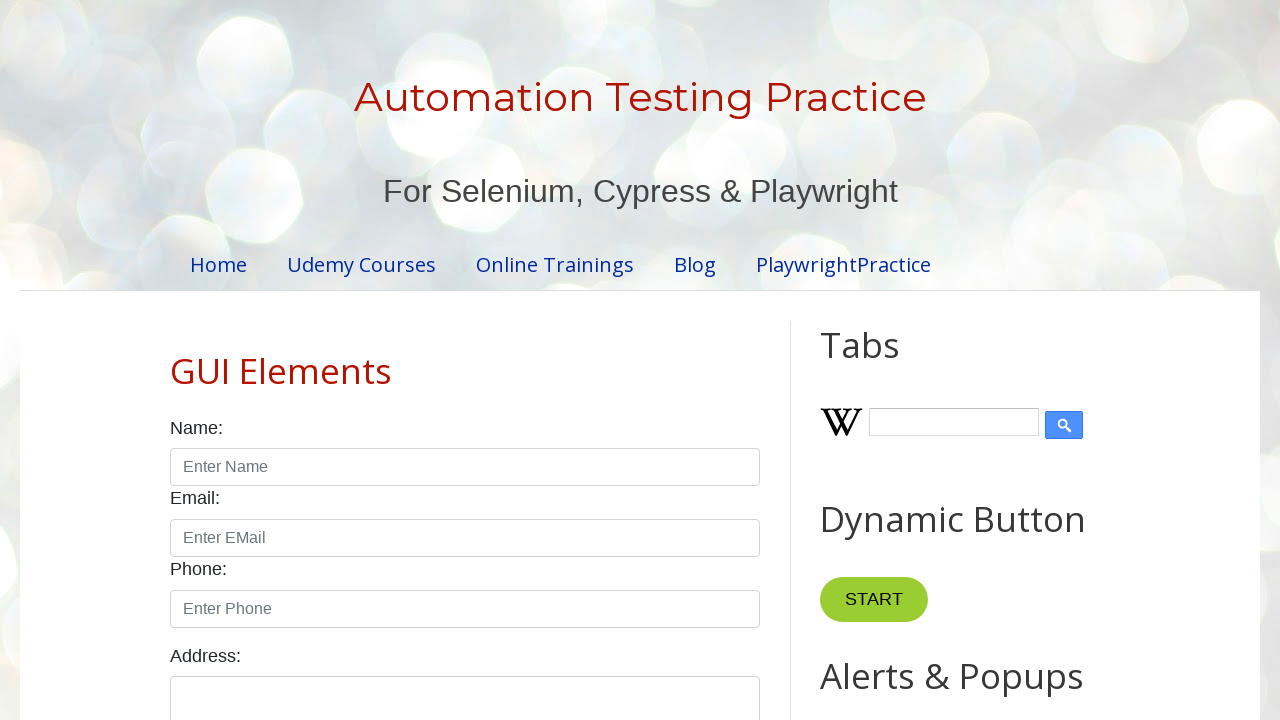

Selected multiple color options (Red, Green, Blue) from the multi-select dropdown on #colors
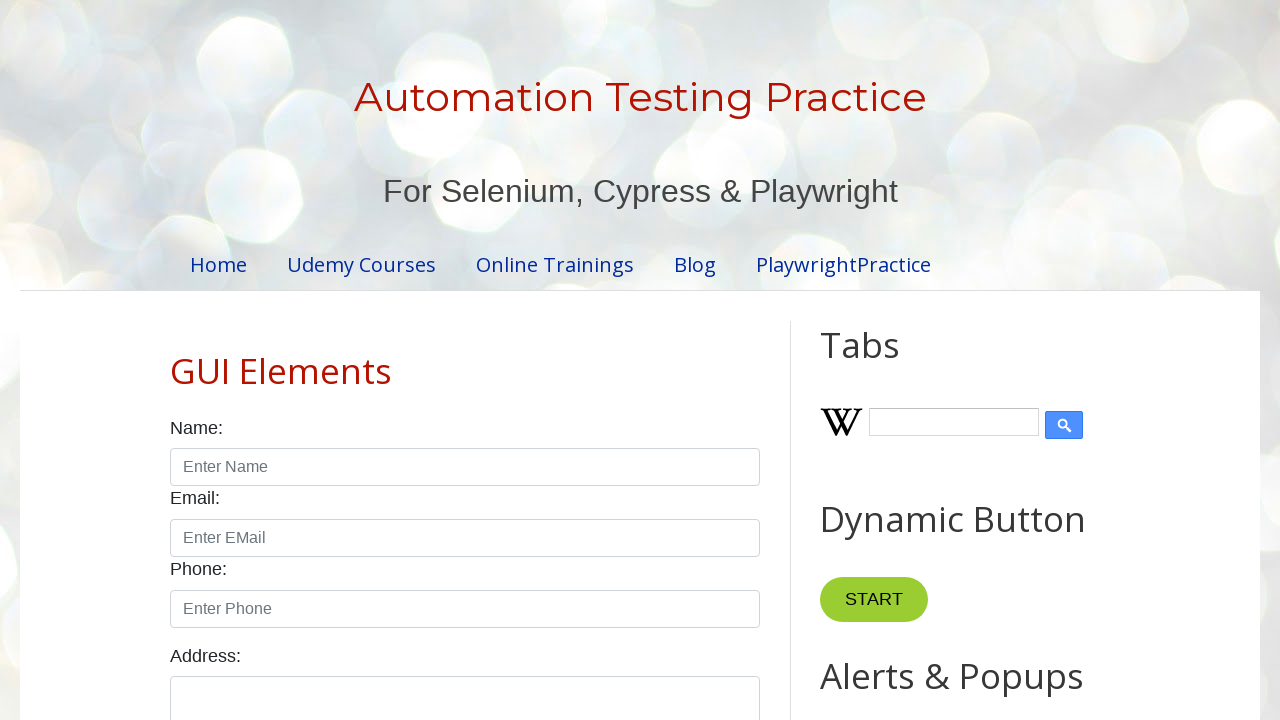

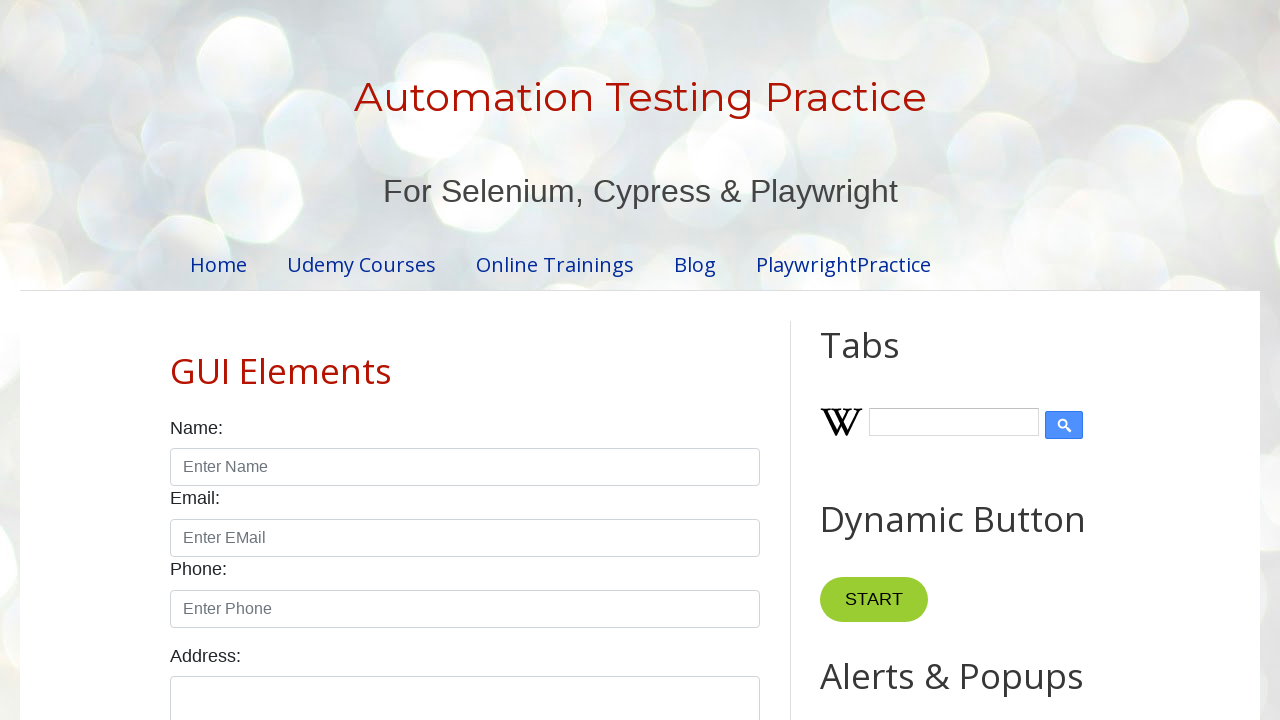